Tests that the complete all checkbox updates state when individual items are completed or cleared

Starting URL: https://demo.playwright.dev/todomvc

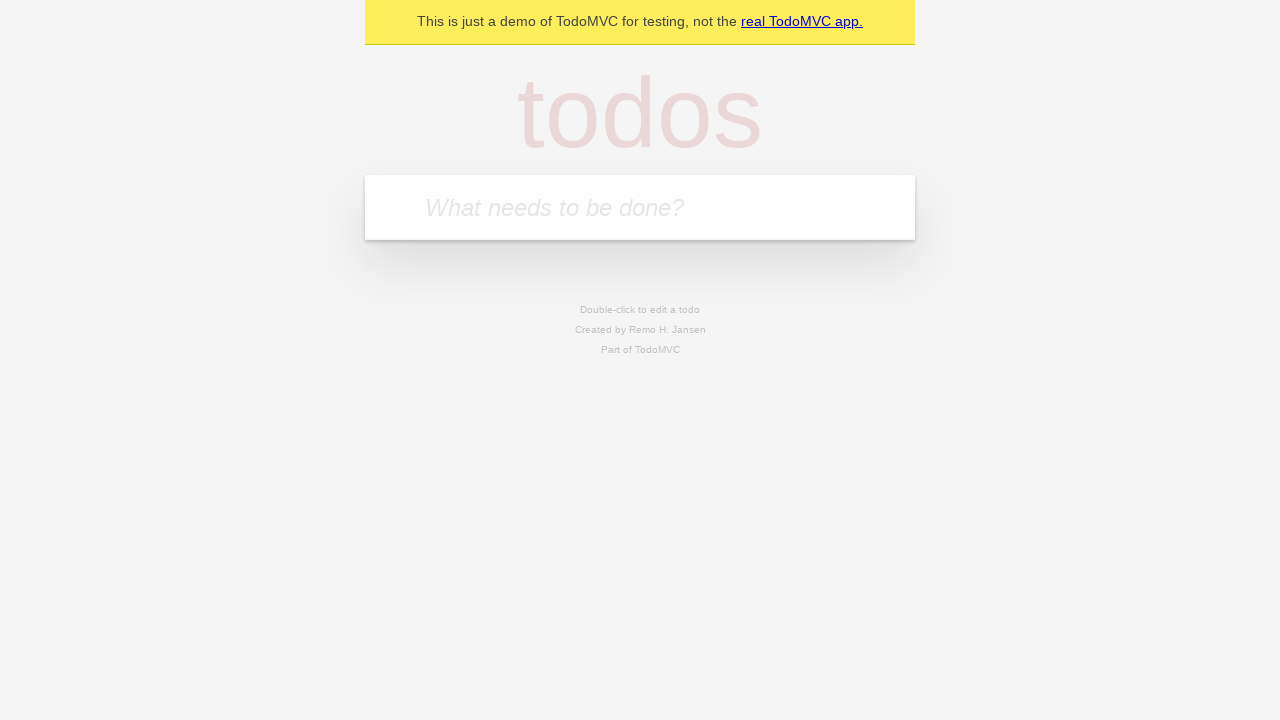

Filled new todo input with 'buy some cheese' on .new-todo
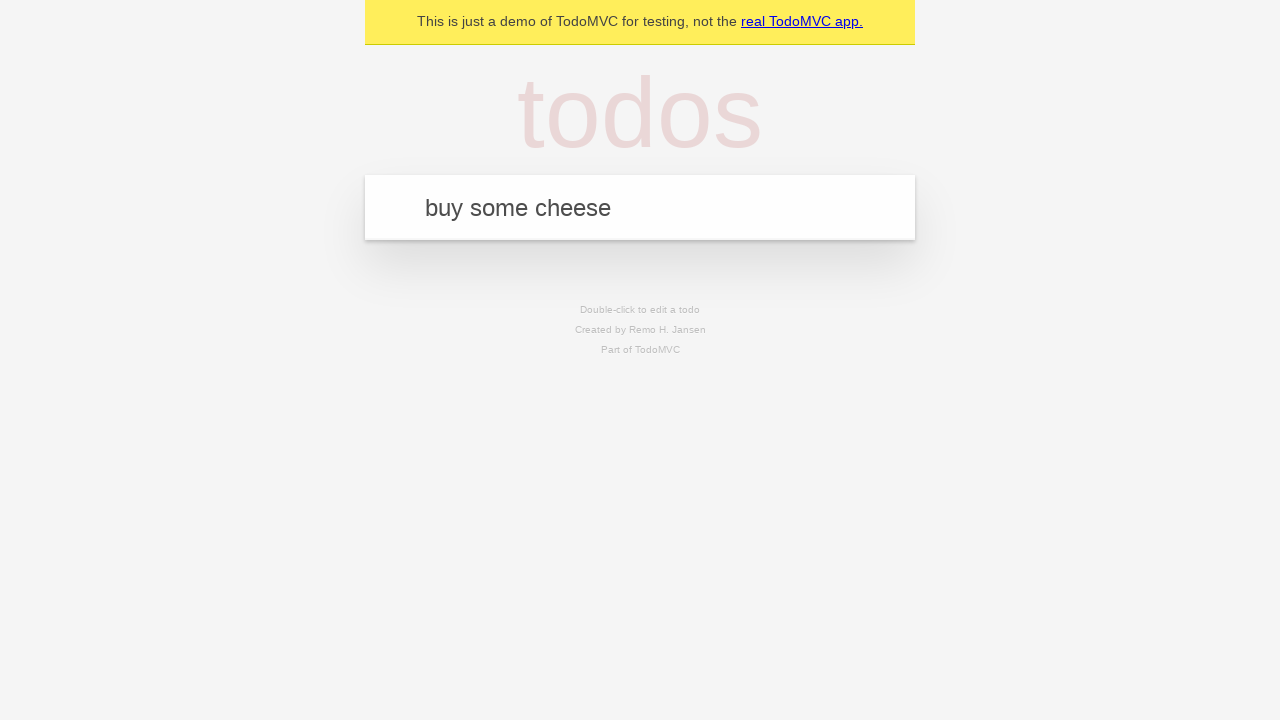

Pressed Enter to create first todo item on .new-todo
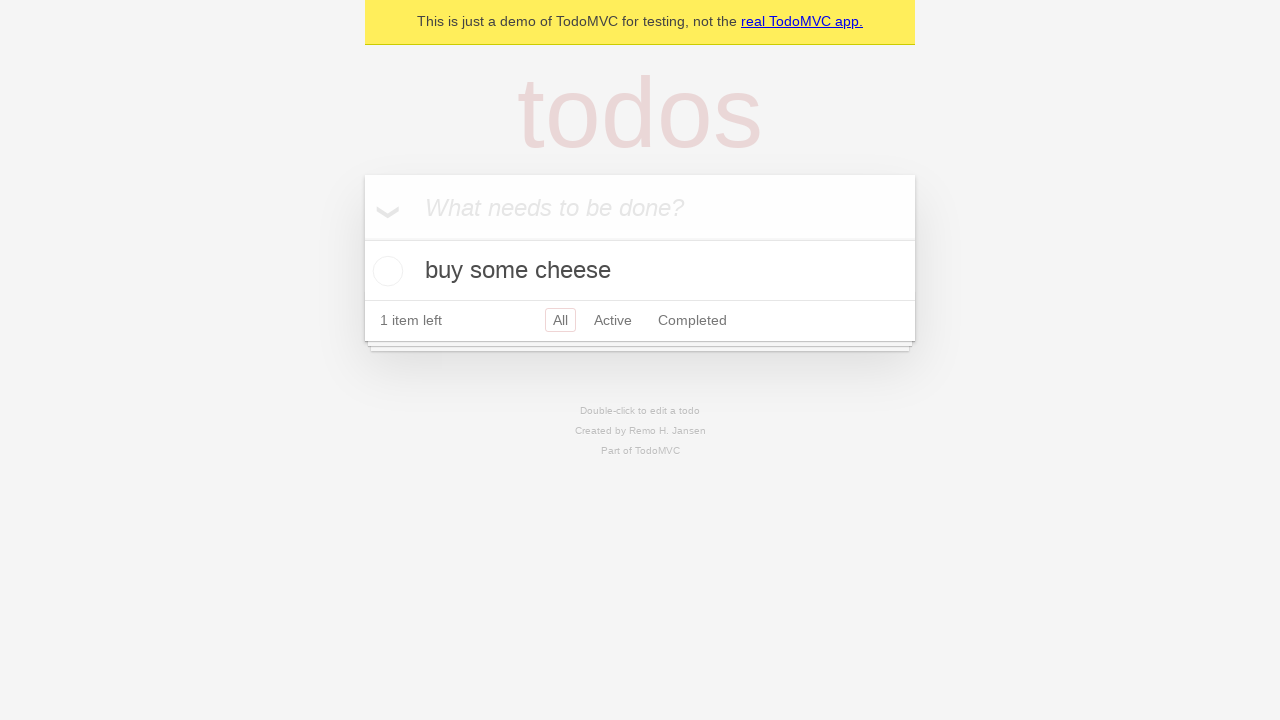

Filled new todo input with 'feed the cat' on .new-todo
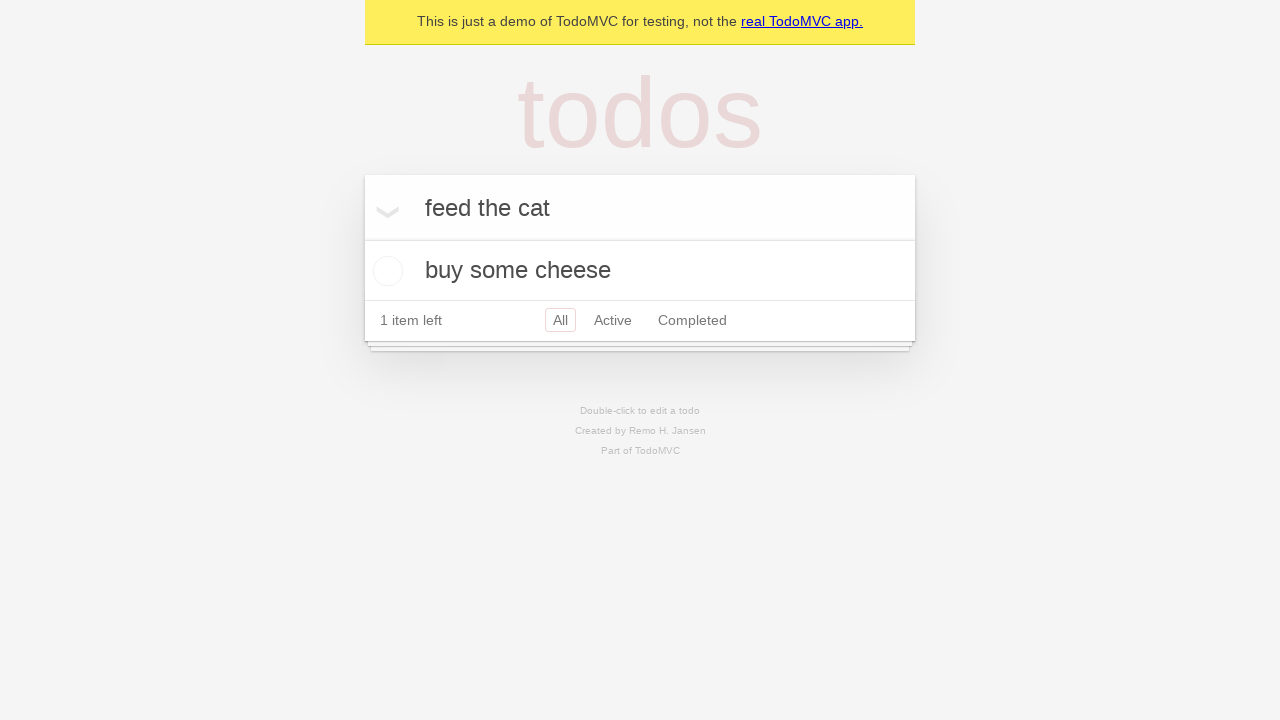

Pressed Enter to create second todo item on .new-todo
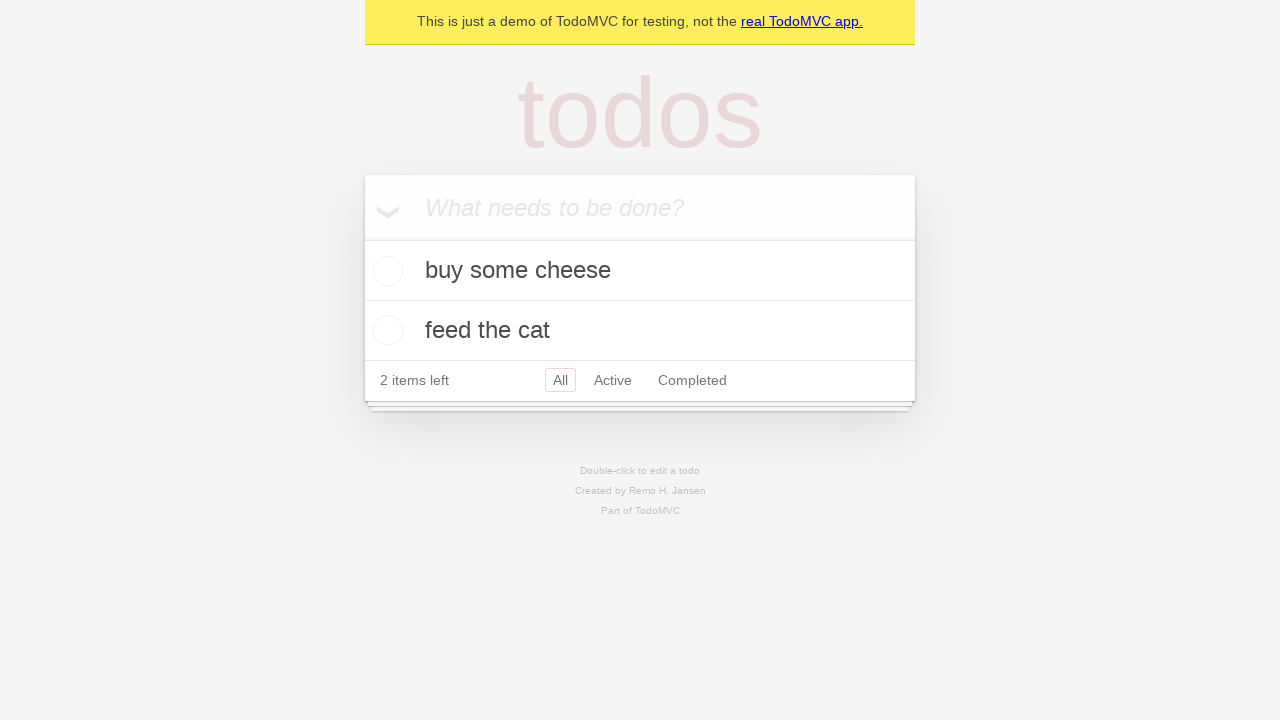

Filled new todo input with 'book a doctors appointment' on .new-todo
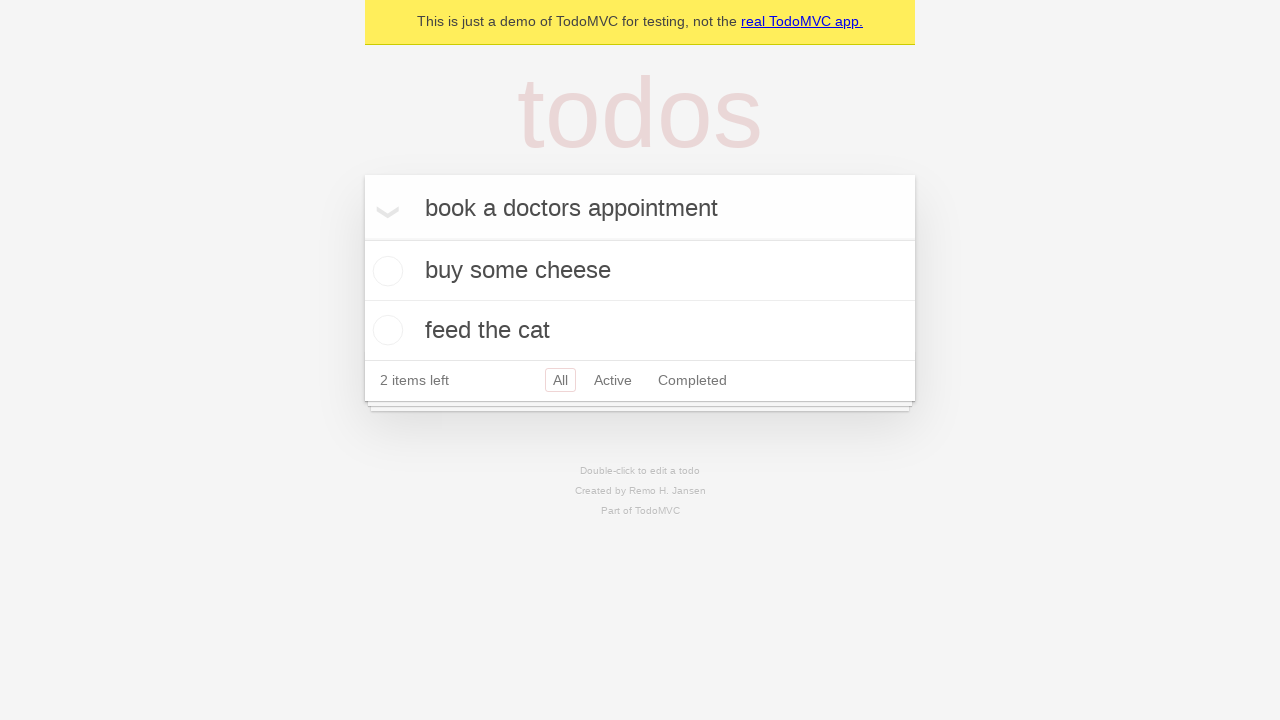

Pressed Enter to create third todo item on .new-todo
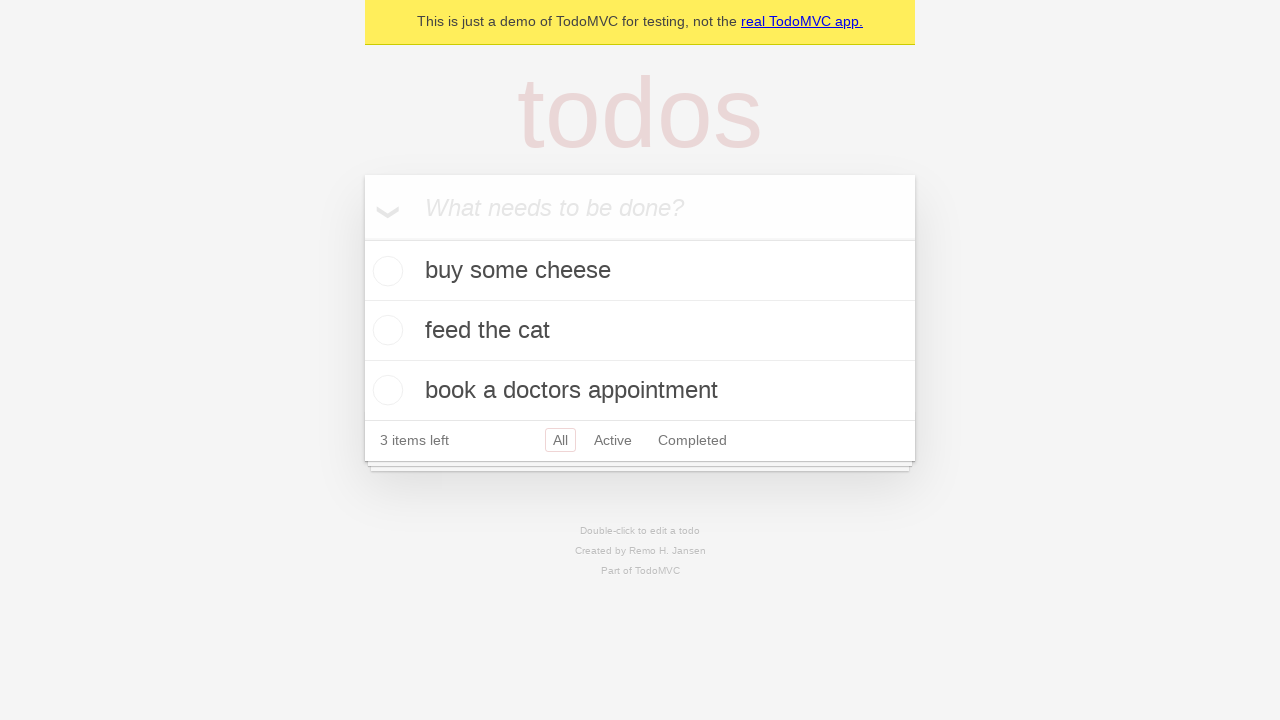

Clicked toggle-all checkbox to mark all todos as complete at (362, 238) on .toggle-all
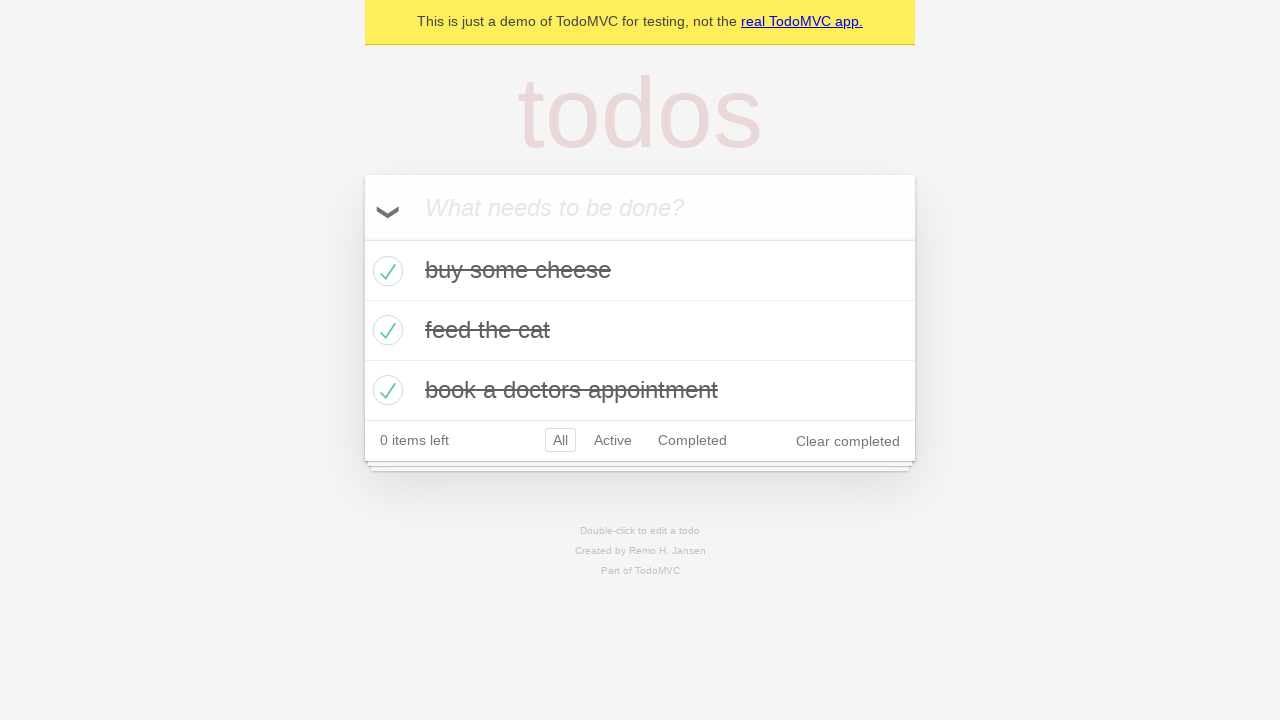

Located first todo item in the list
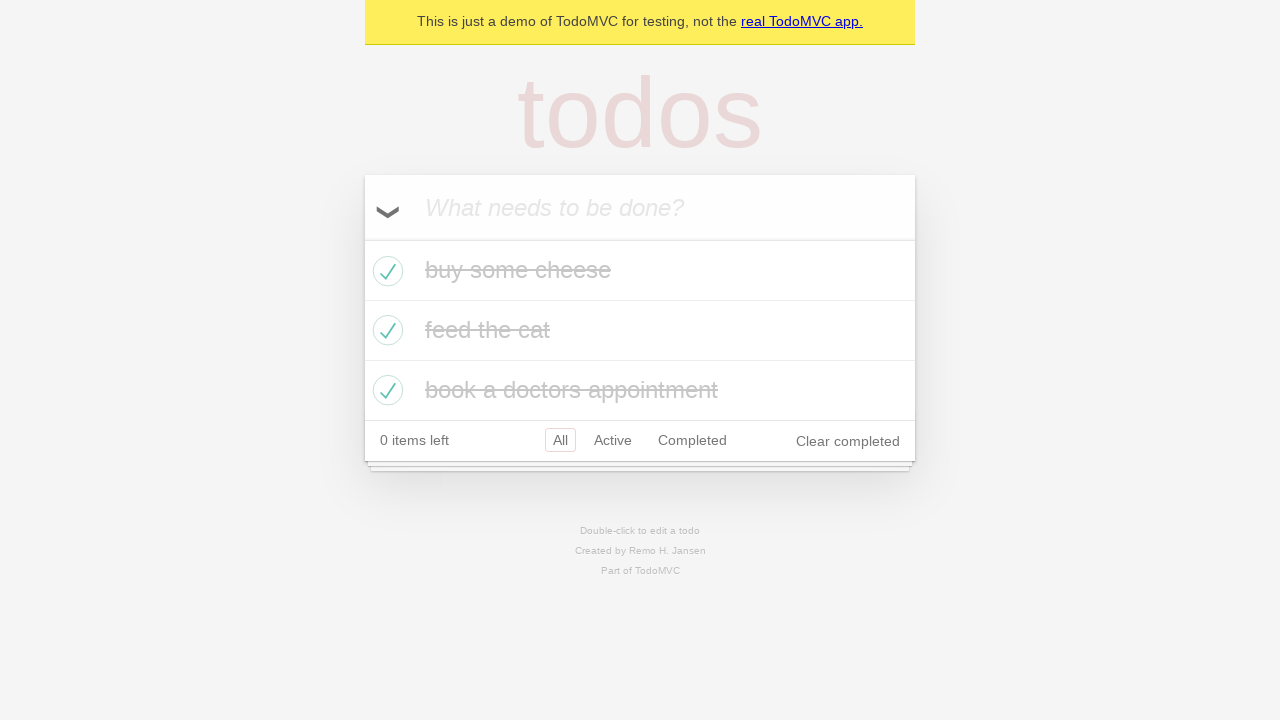

Unchecked the first todo item to mark it as incomplete at (385, 271) on .todo-list li >> nth=0 >> .toggle
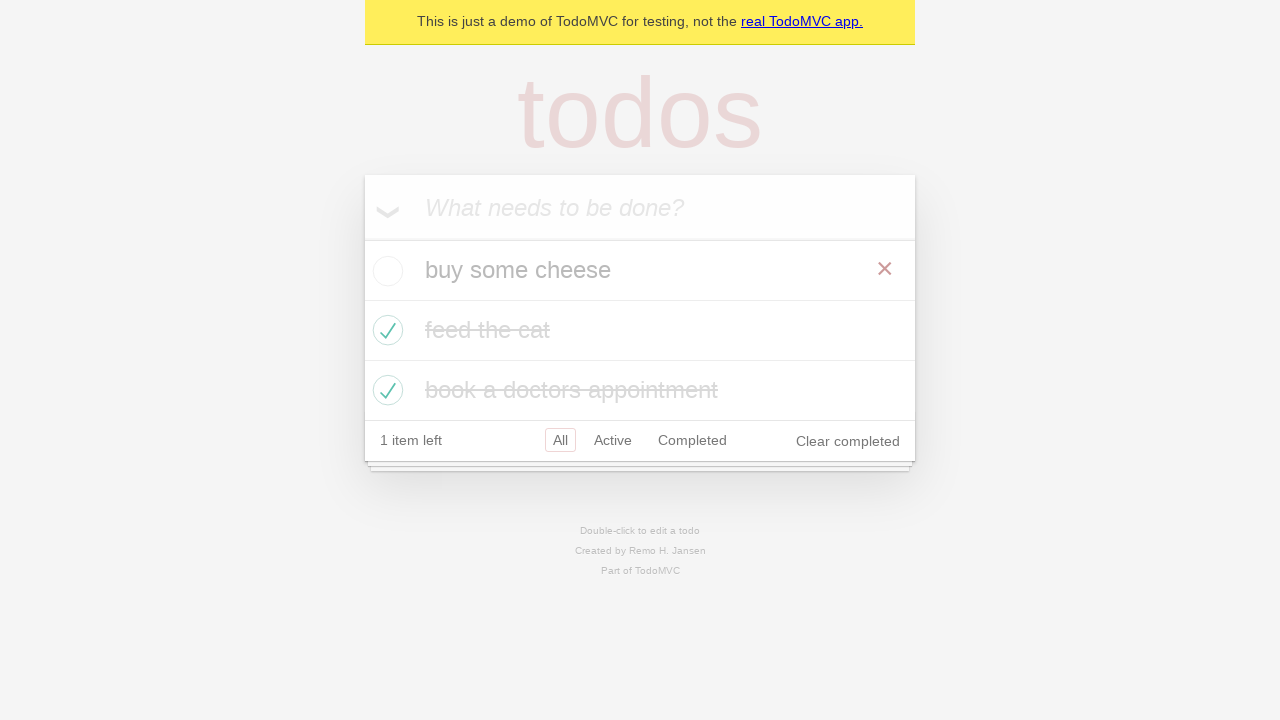

Checked the first todo item again to mark it as complete at (385, 271) on .todo-list li >> nth=0 >> .toggle
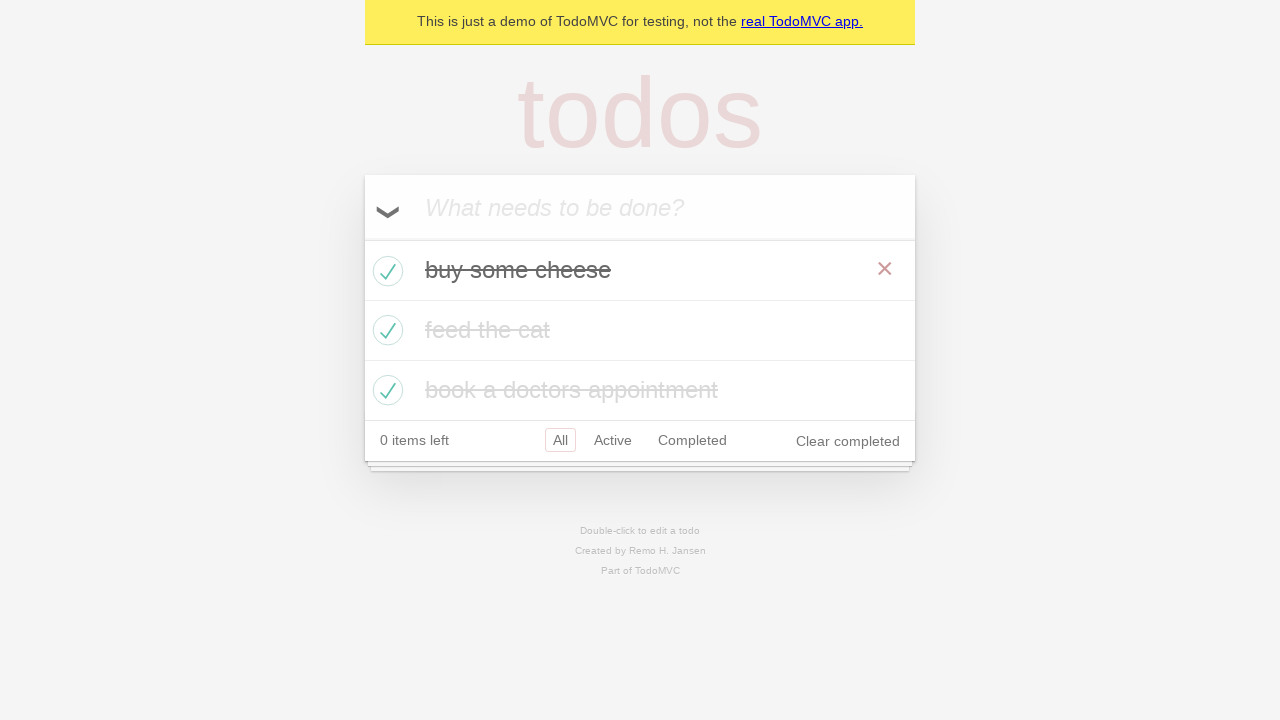

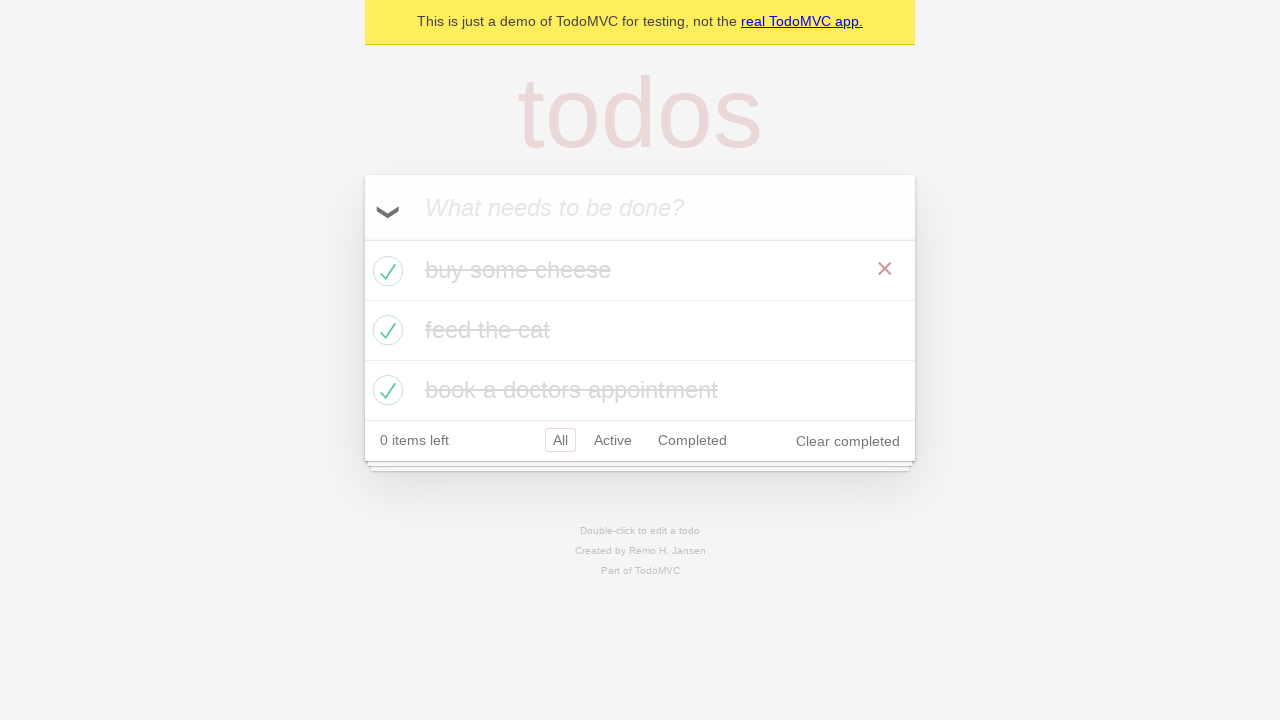